Tests the Practice Form on DemoQA by navigating to the Forms section, filling out personal information (name, email, mobile, gender, subjects), selecting state/city from dropdowns, and submitting the form.

Starting URL: https://demoqa.com/

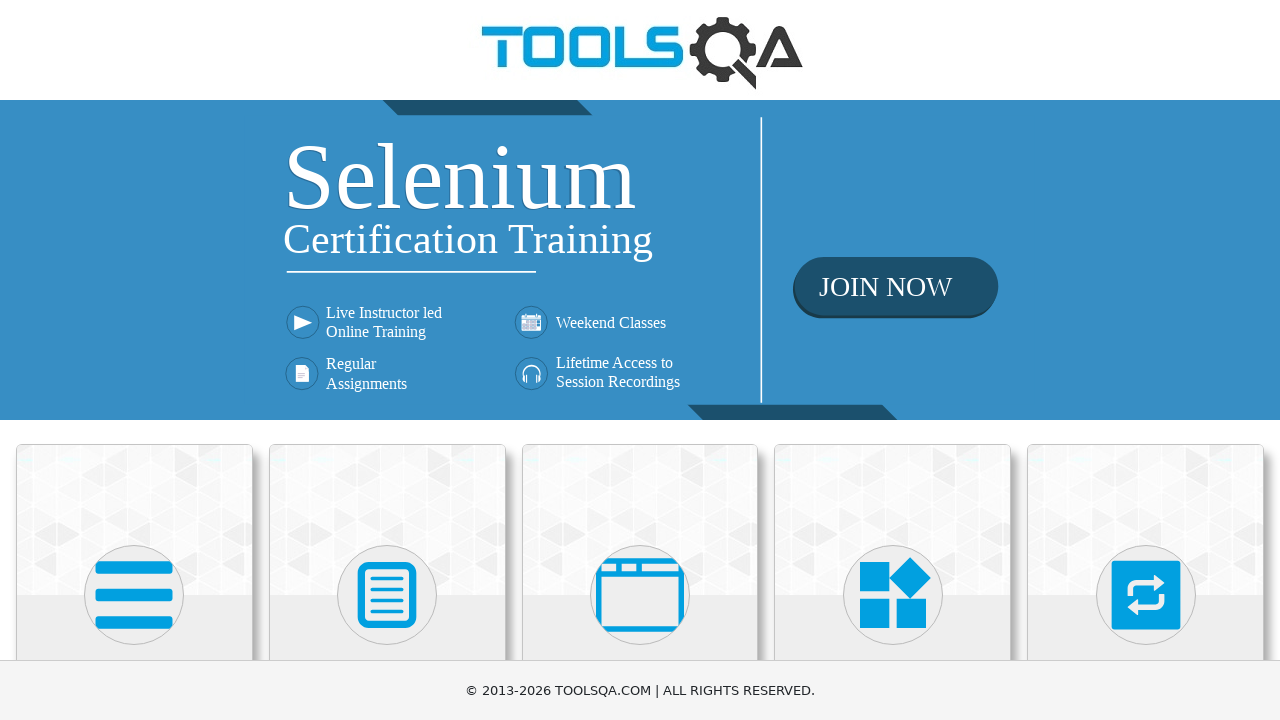

Scrolled down 400px to see menu items
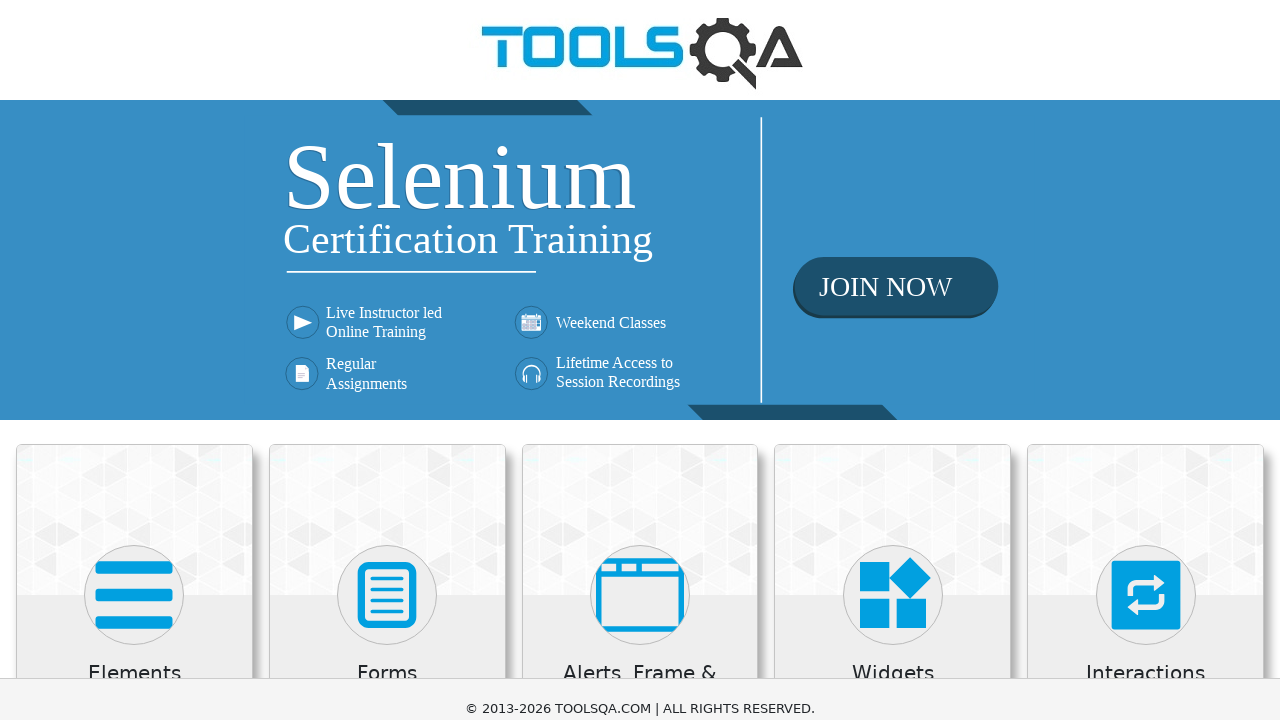

Clicked on Forms menu item at (387, 273) on xpath=//h5[text()='Forms']
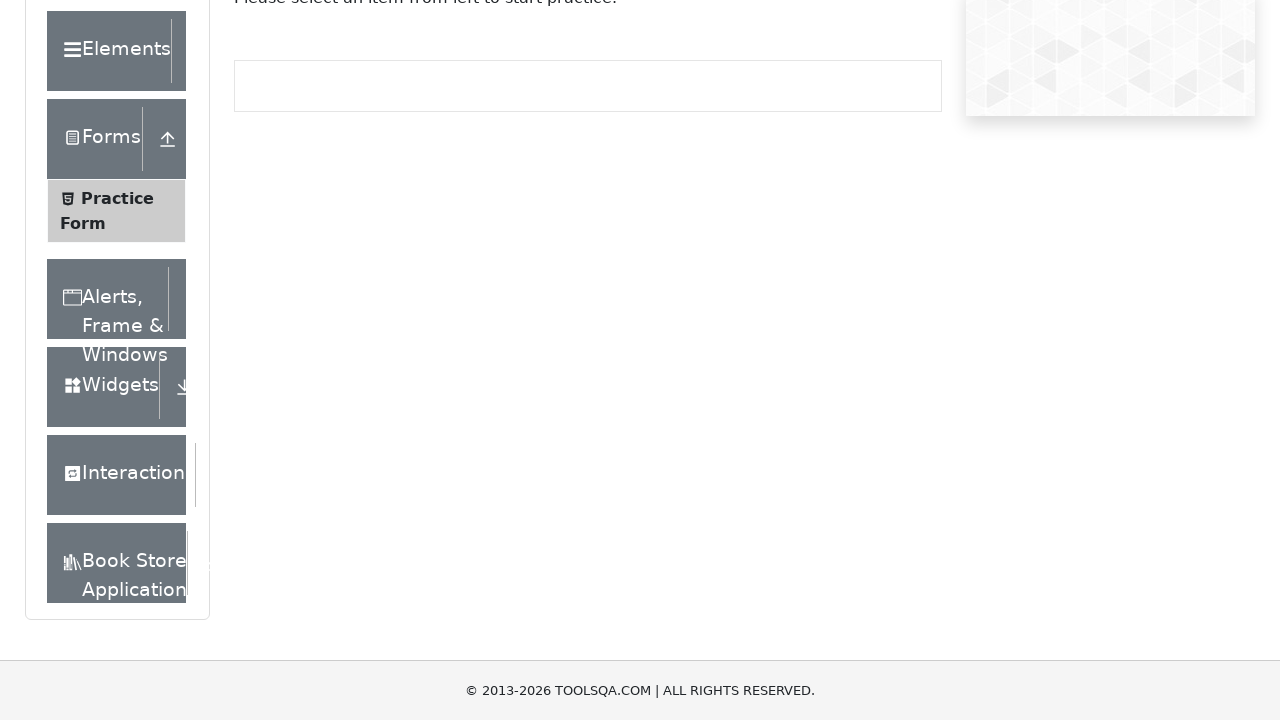

Clicked on Practice Form submenu at (117, 198) on xpath=//span[@class='text' and text()='Practice Form']
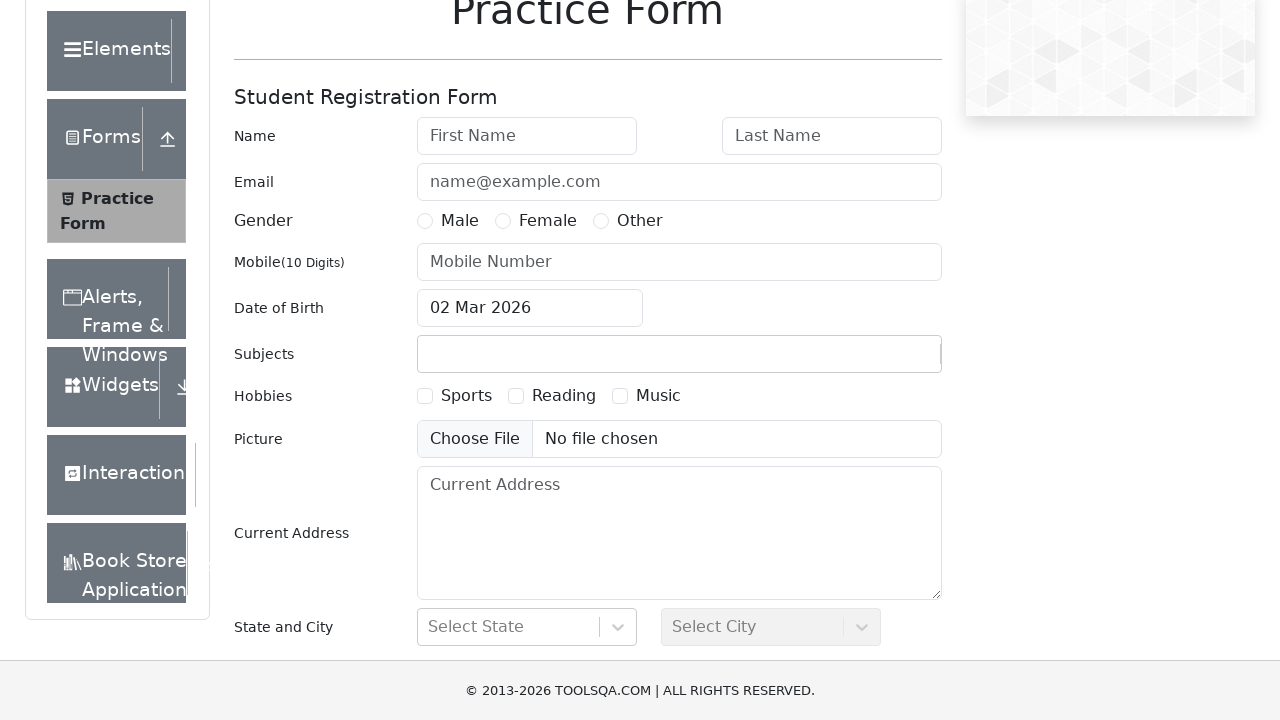

Filled first name field with 'Jane' on #firstName
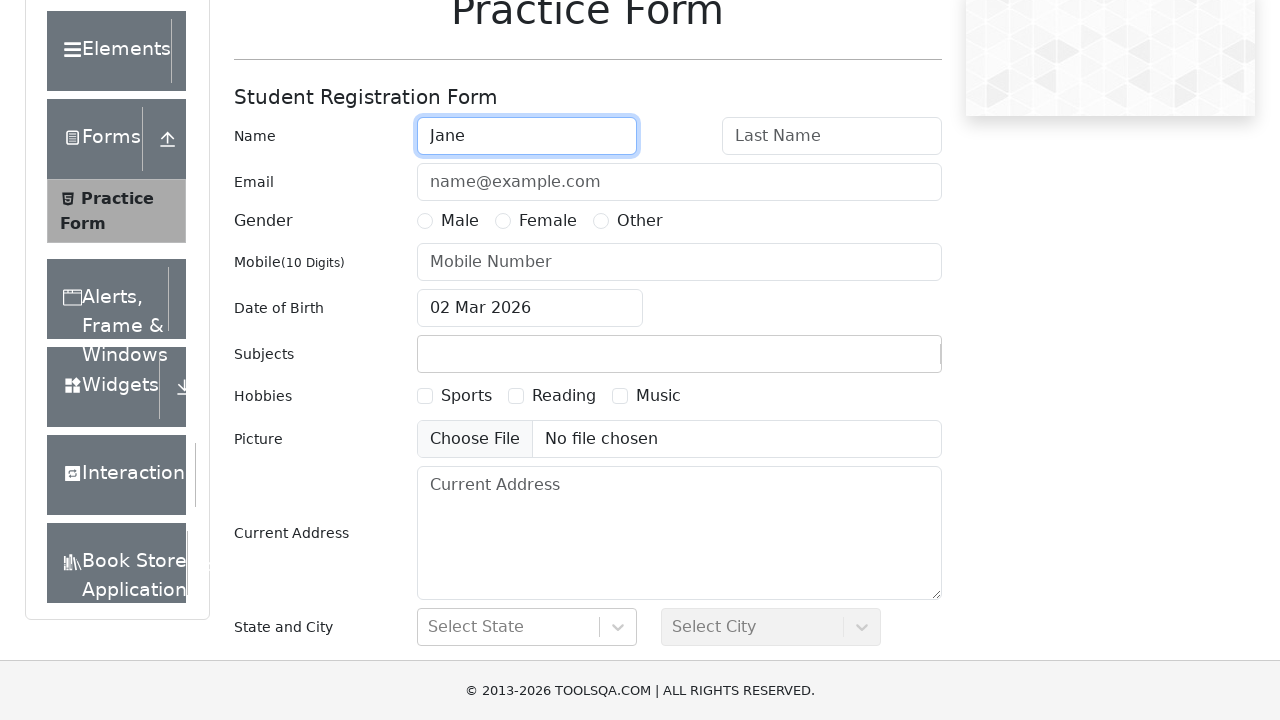

Filled last name field with 'Doe' on #lastName
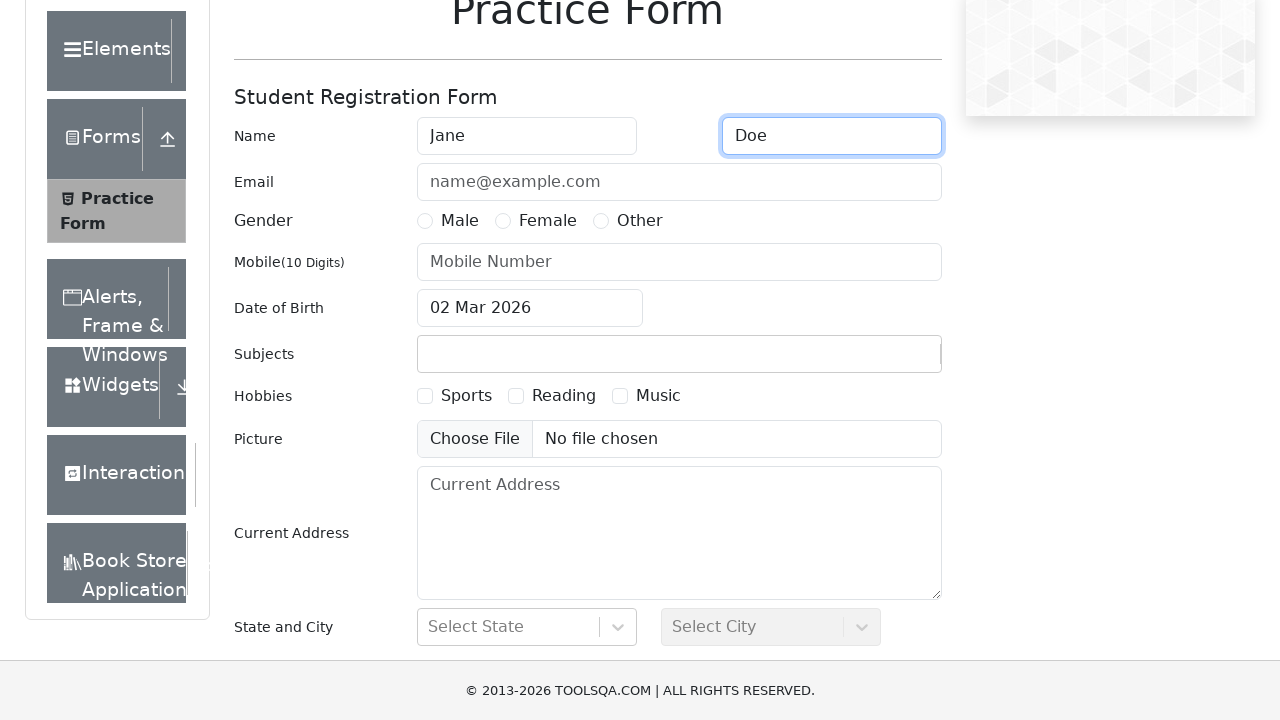

Filled email field with 'test@test.com' on #userEmail
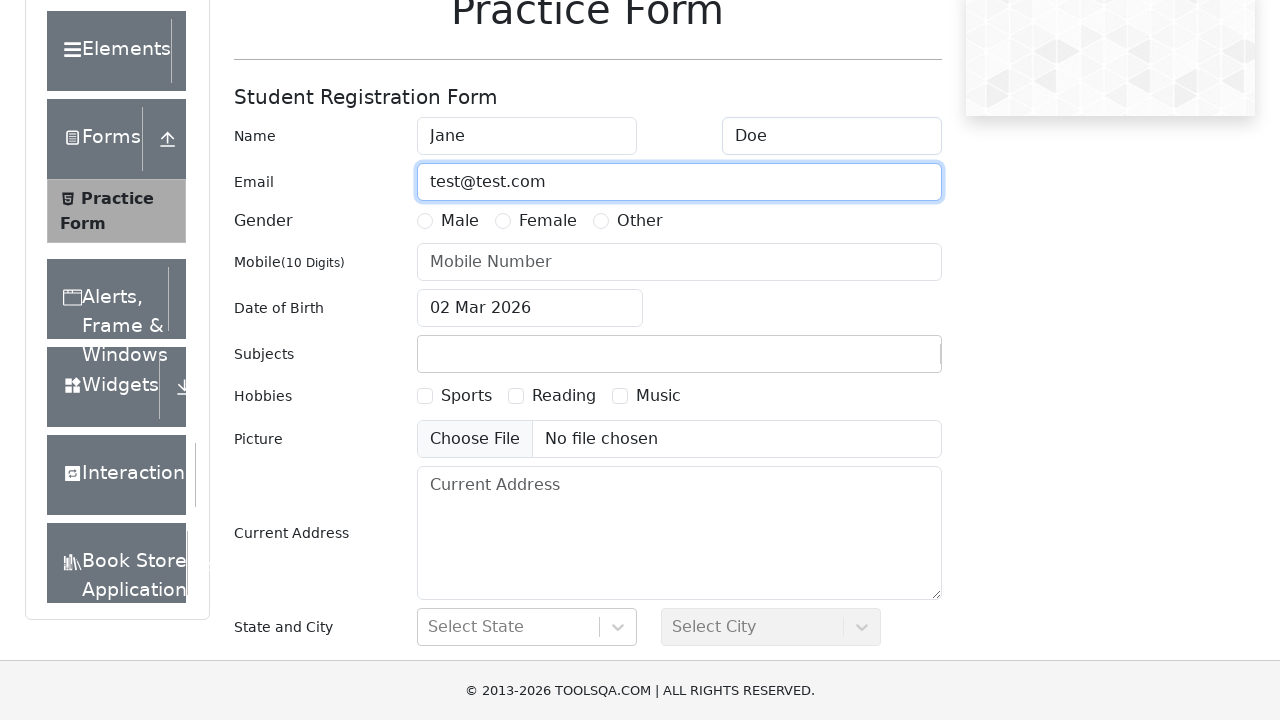

Filled mobile number field with '1234567890' on input[placeholder='Mobile Number']
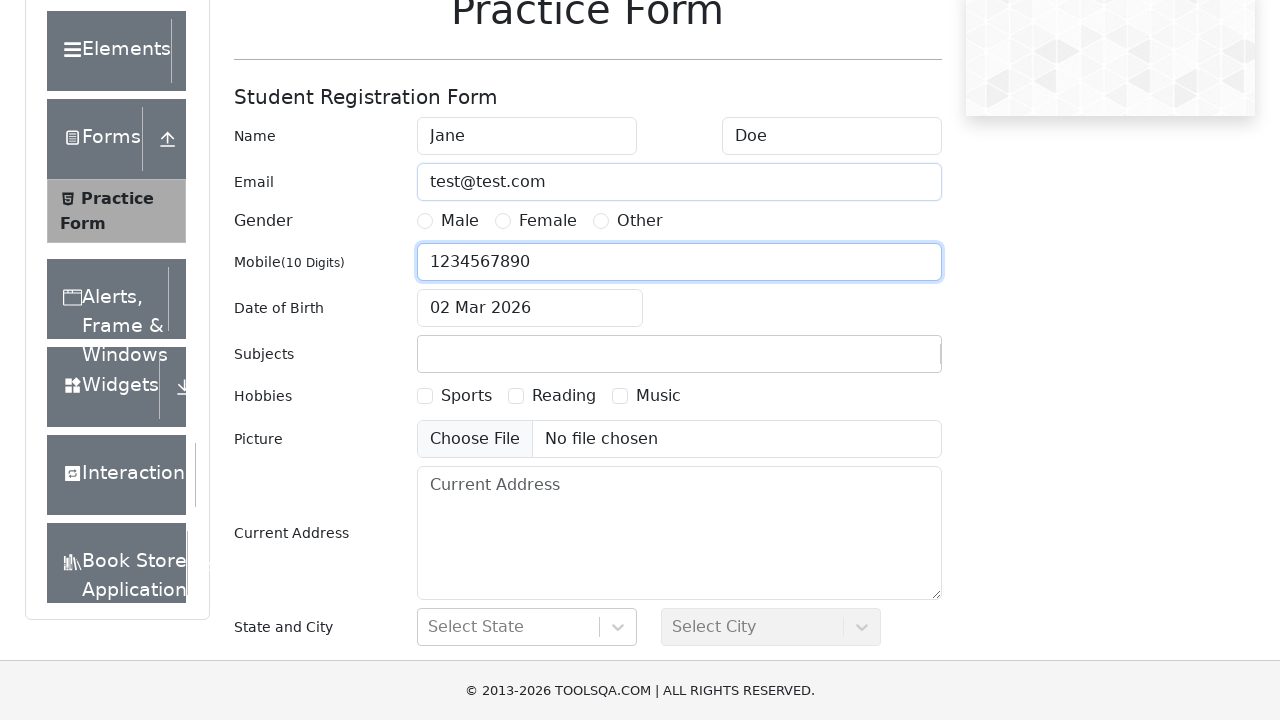

Selected Female gender radio button at (548, 221) on xpath=//label[@for='gender-radio-2']
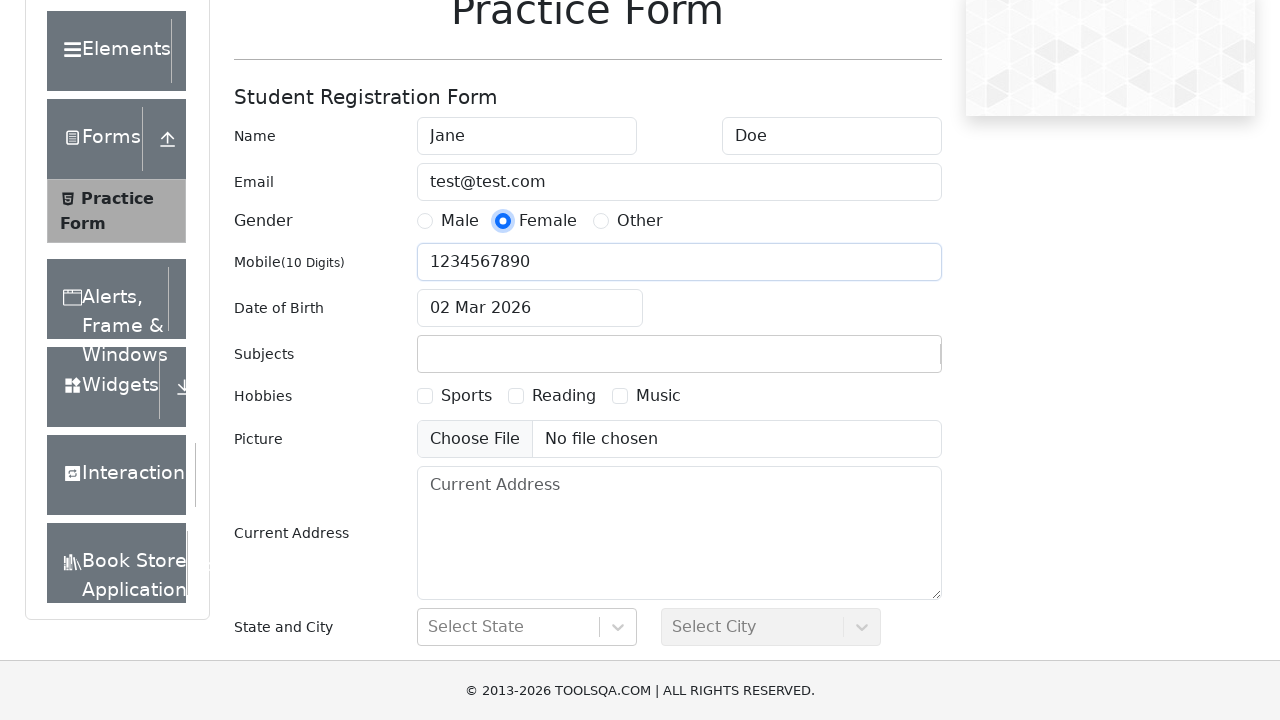

Filled subjects field with 'Social Studies' on #subjectsInput
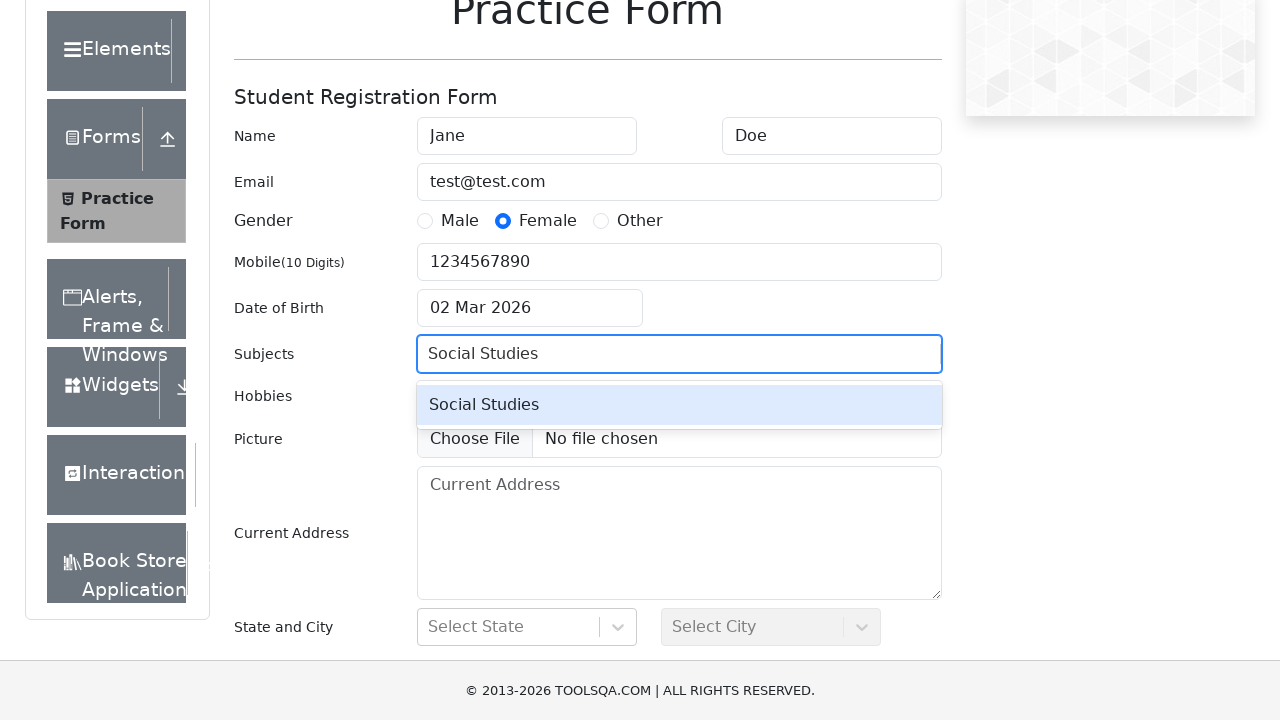

Pressed Enter to confirm subject selection on #subjectsInput
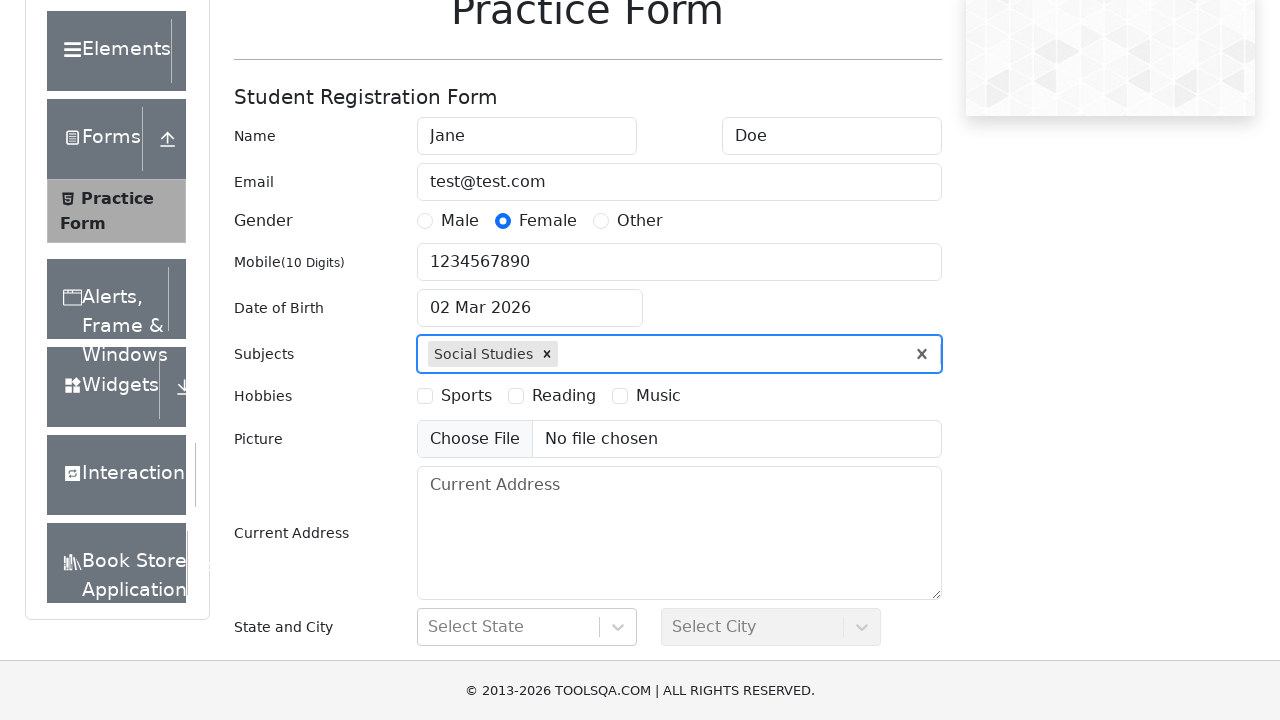

Clicked on state dropdown with force at (430, 627) on #react-select-3-input
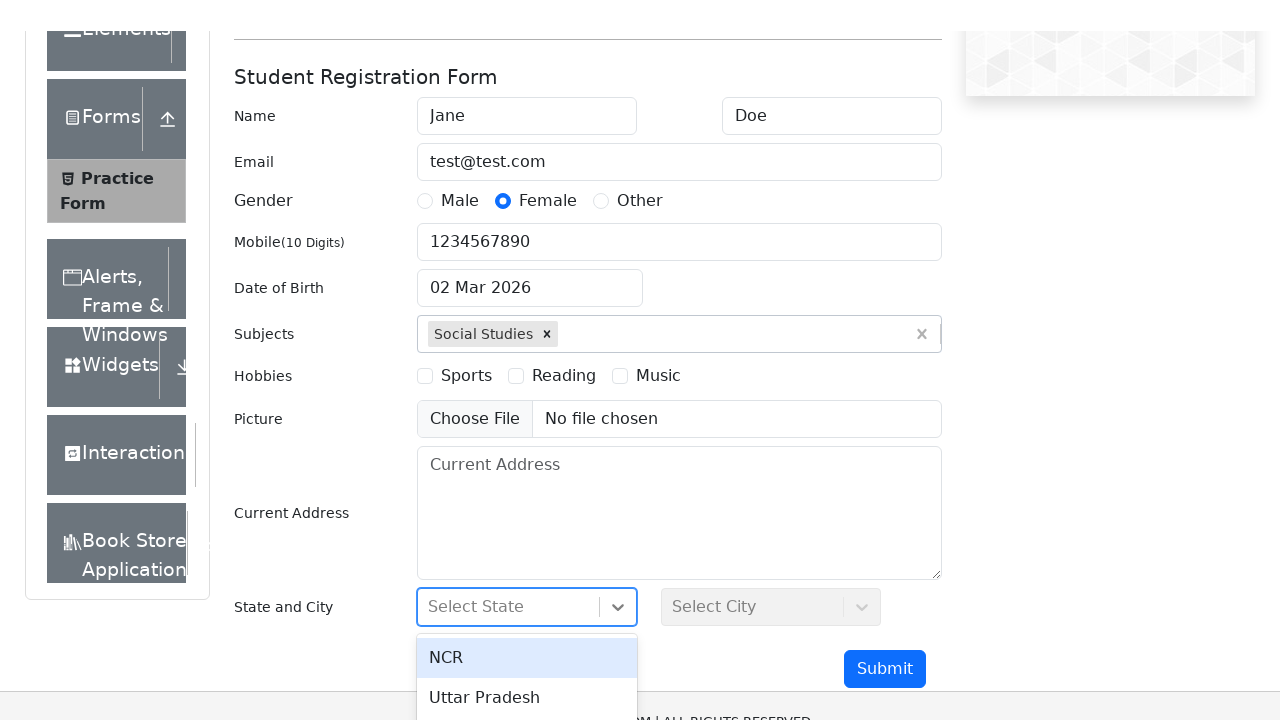

Typed 'NCR' in state dropdown on #react-select-3-input
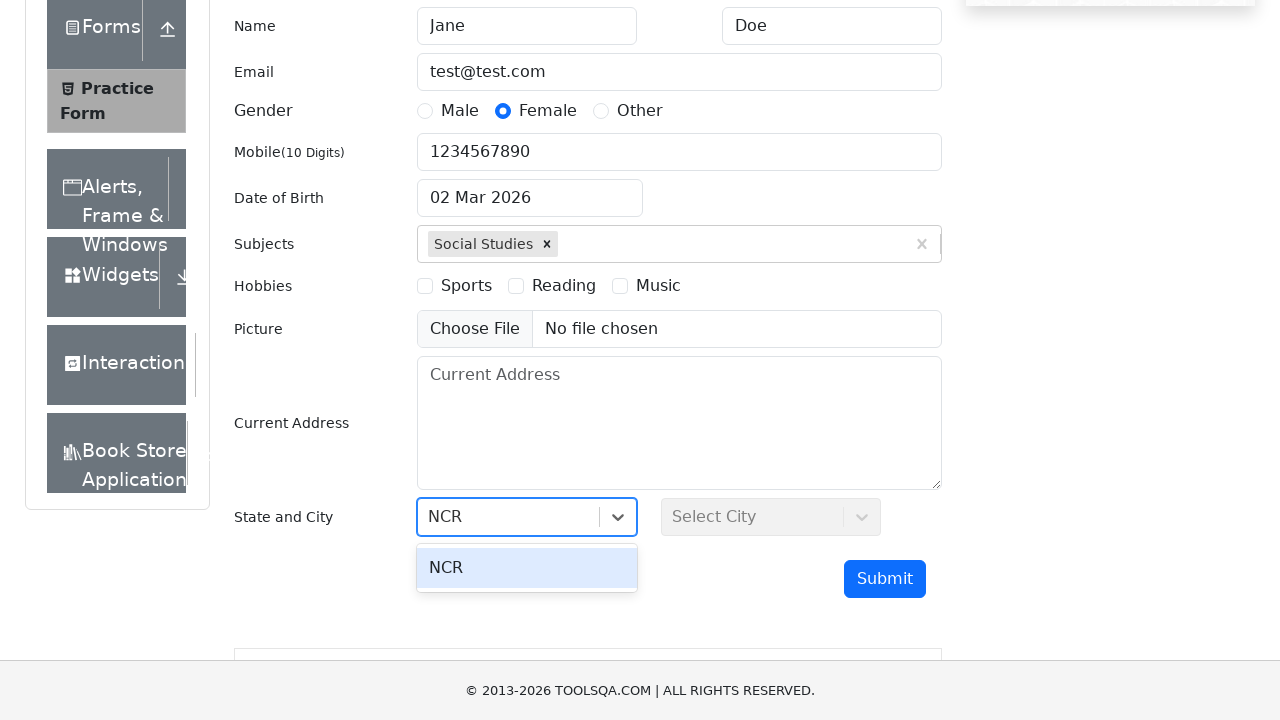

Pressed Enter to select NCR state on #react-select-3-input
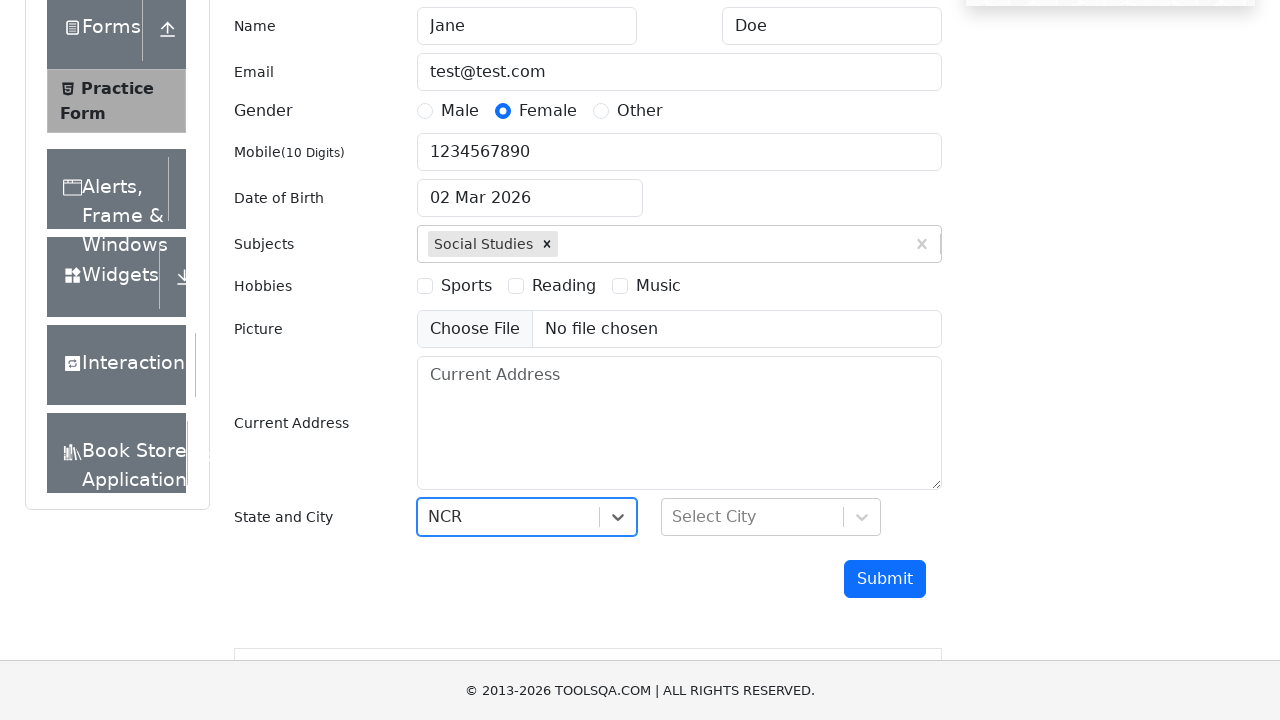

Clicked on city dropdown with force at (674, 517) on #react-select-4-input
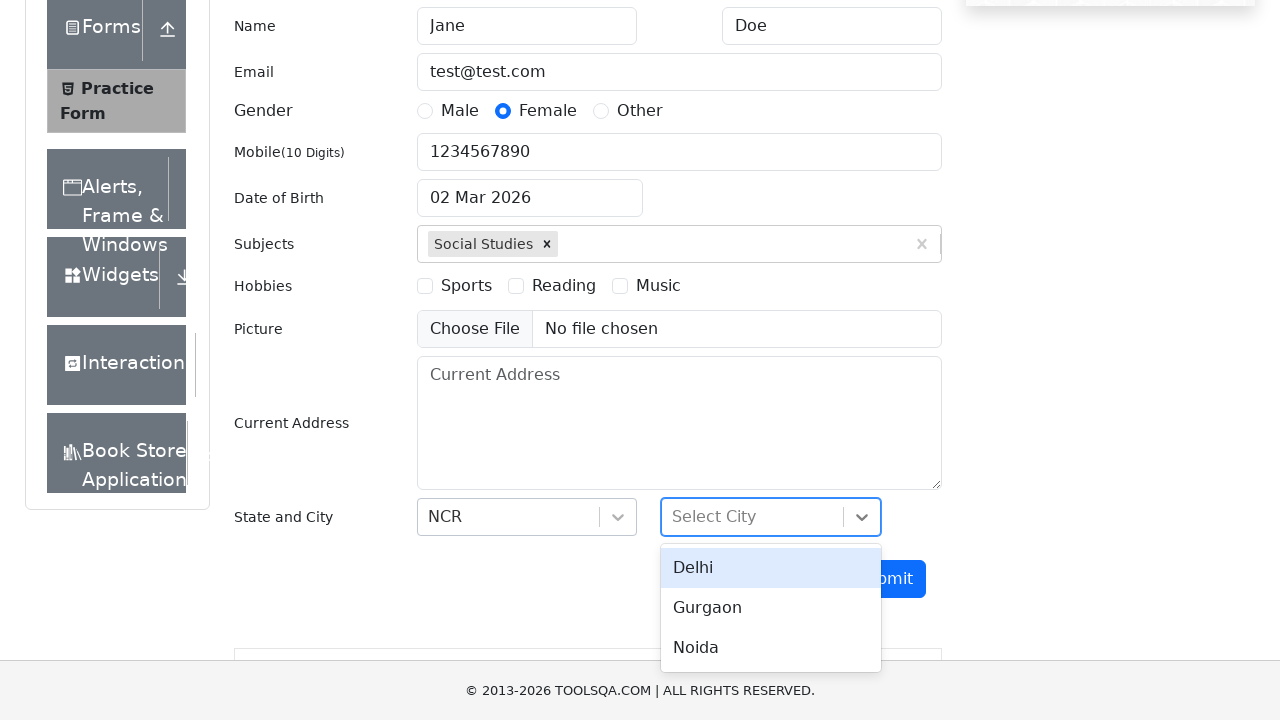

Typed 'Delhi' in city dropdown on #react-select-4-input
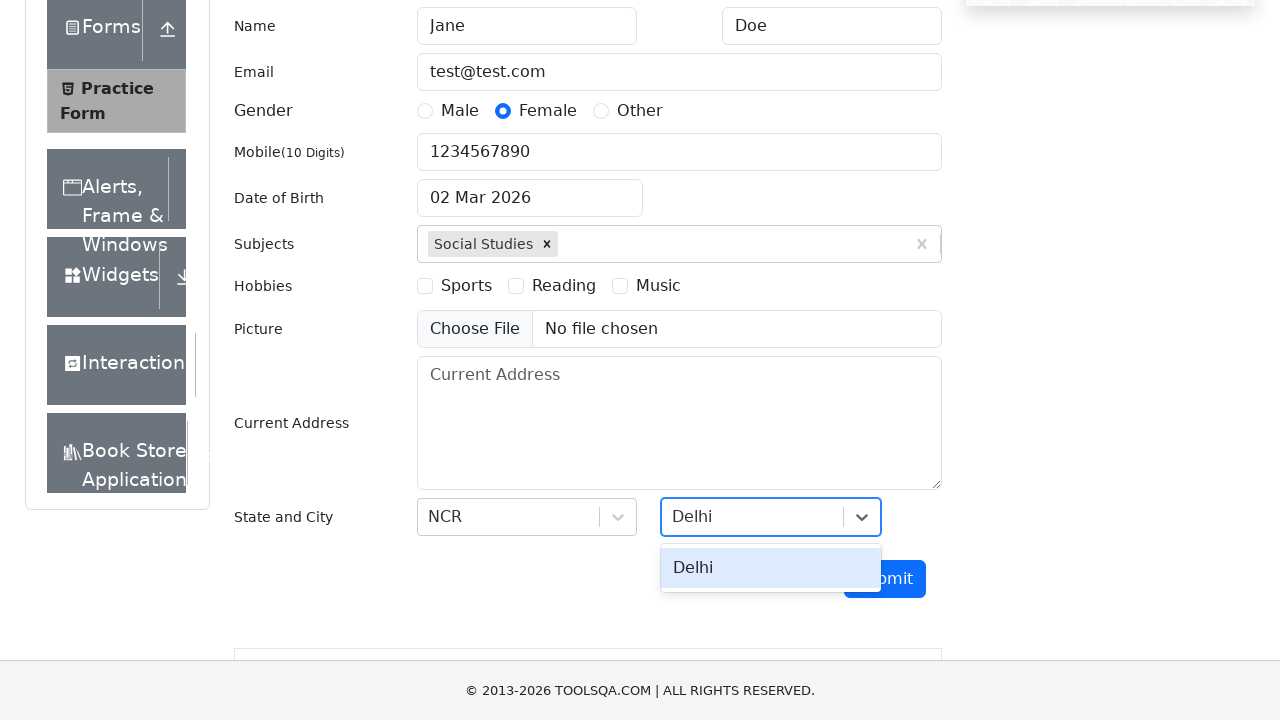

Pressed Enter to select Delhi city on #react-select-4-input
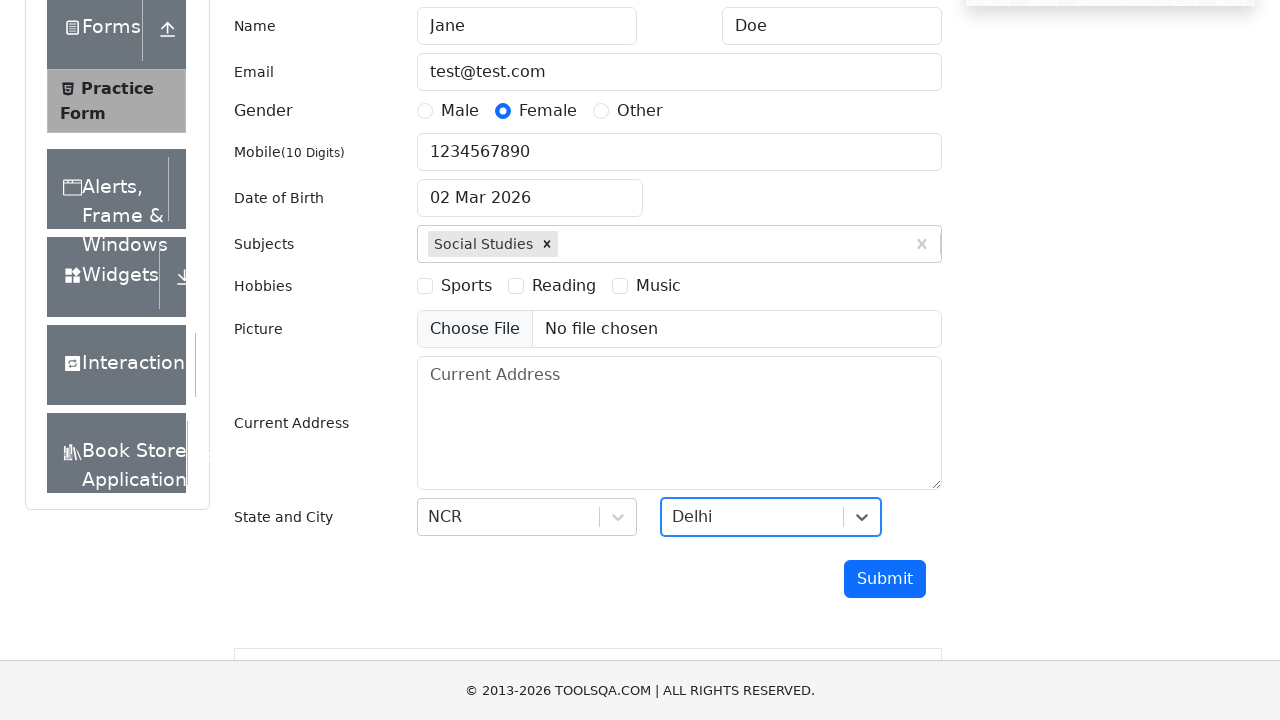

Clicked submit button with force at (885, 579) on #submit
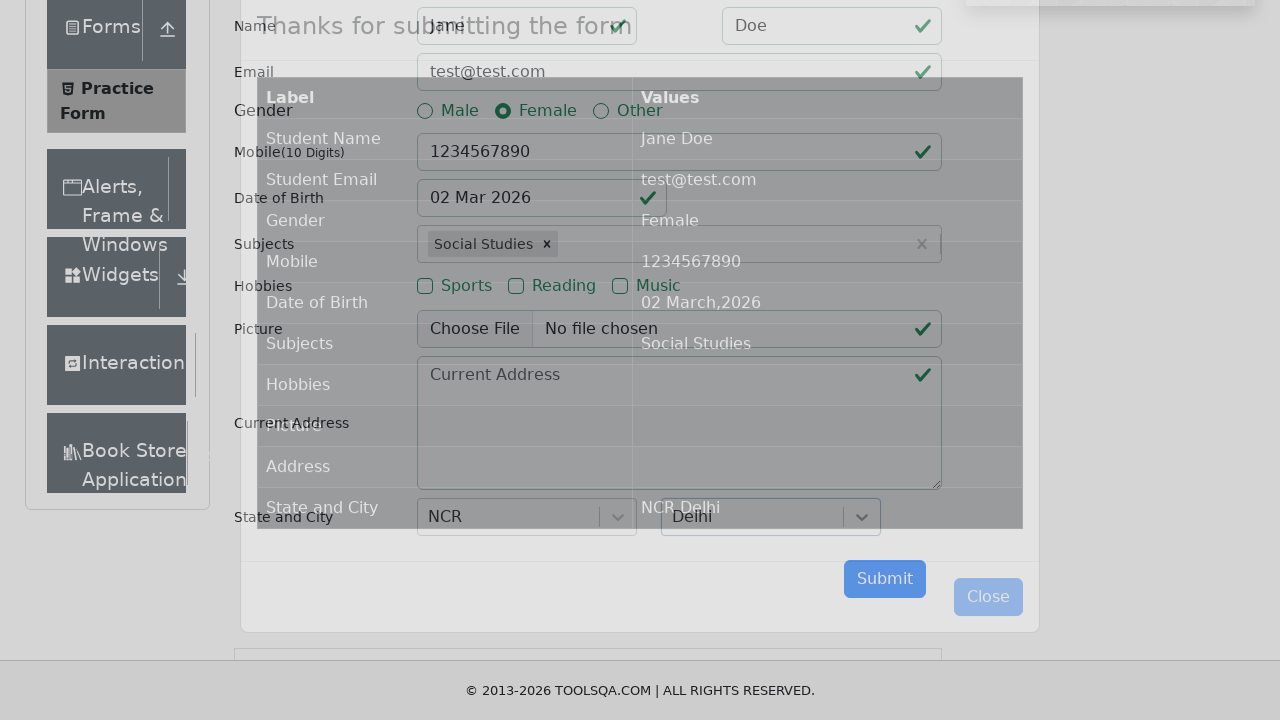

Form submission confirmation modal appeared
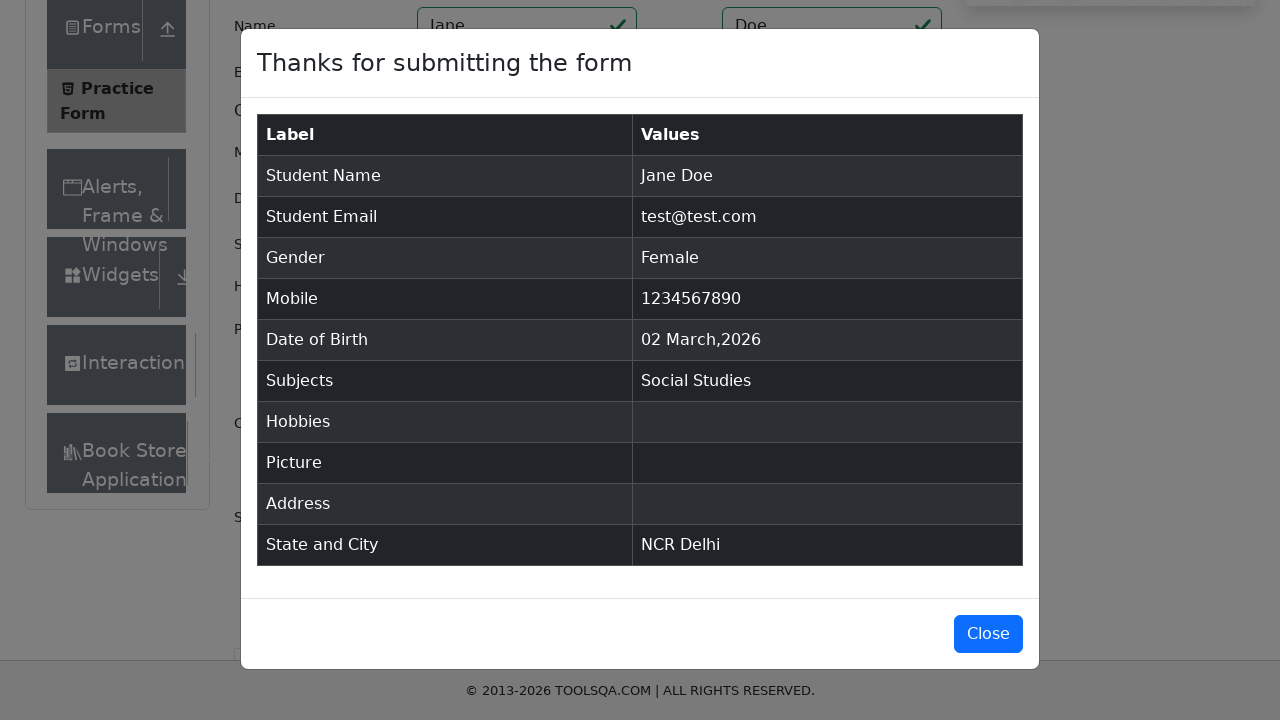

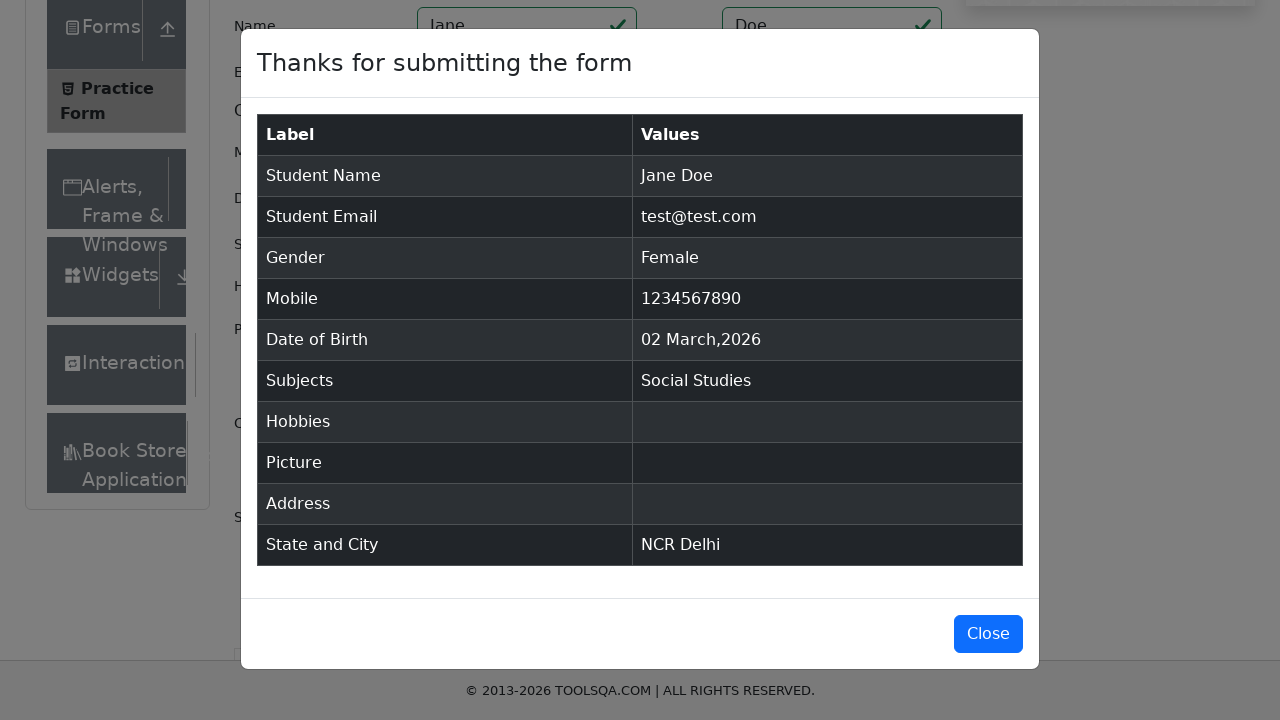